Navigates to Playwright Python documentation and clicks on the API reference link

Starting URL: https://playwright.dev/python

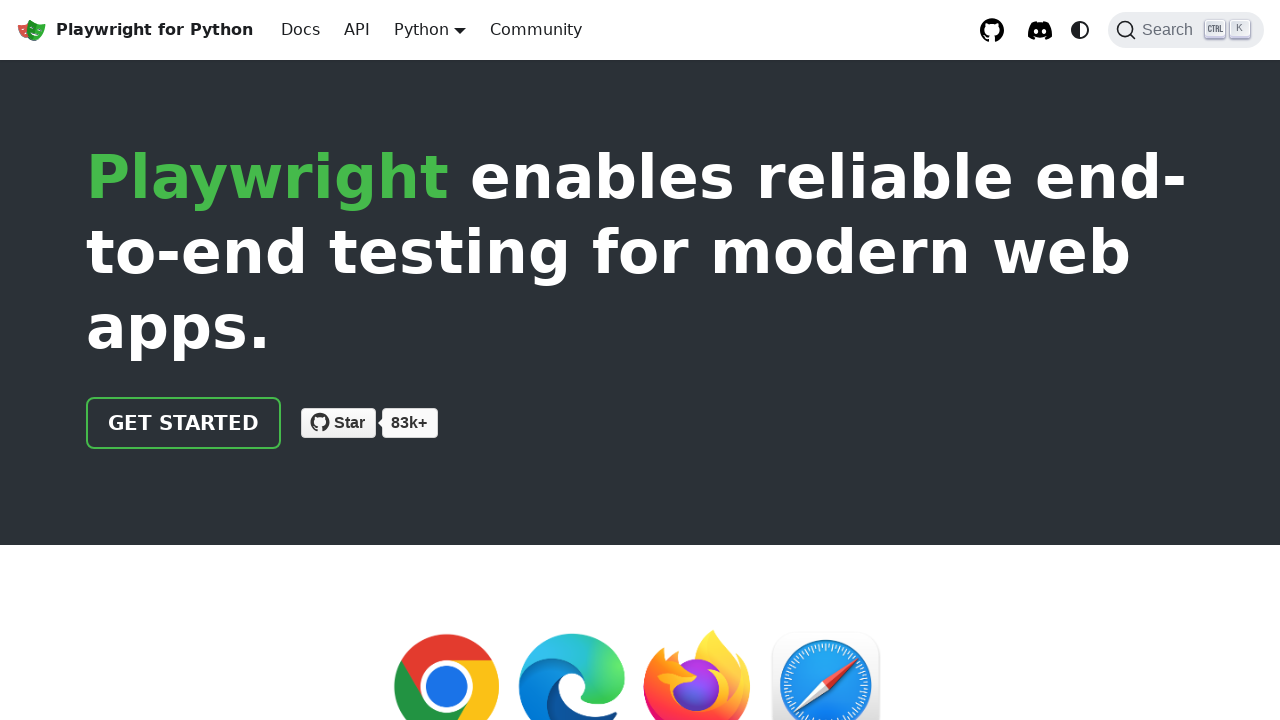

Playwright Python documentation page loaded (domcontentloaded)
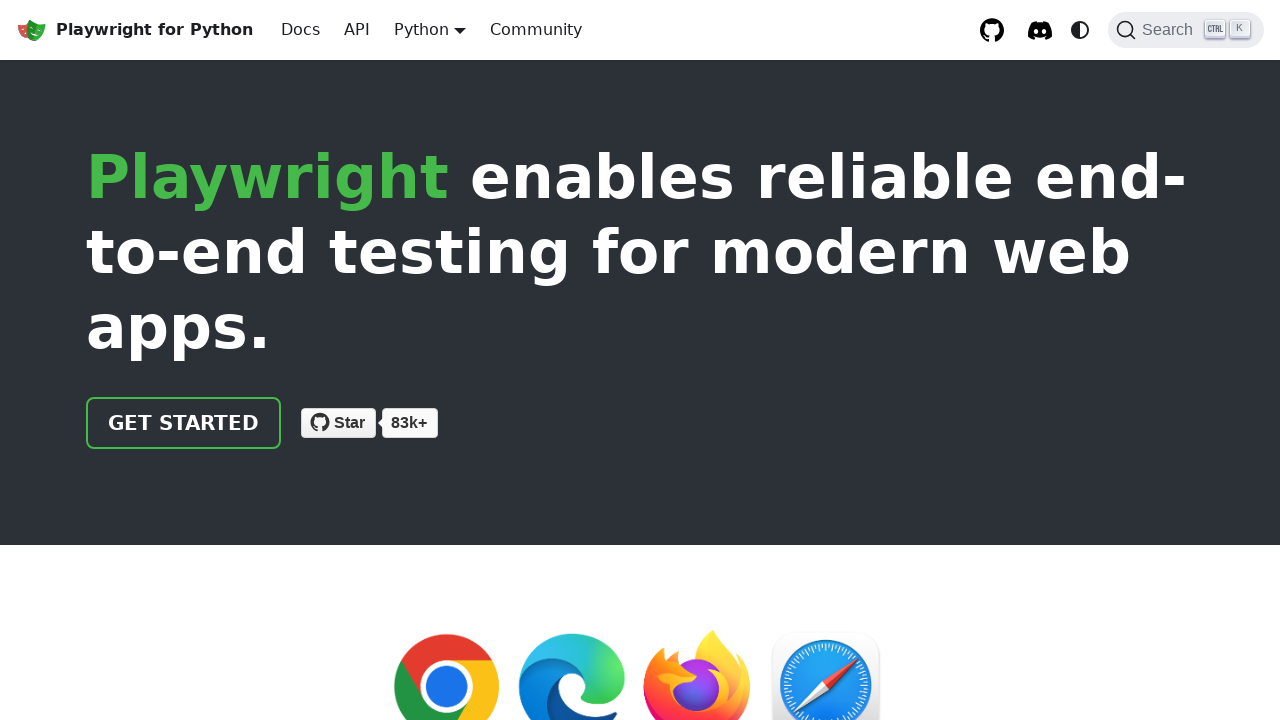

Clicked on API reference link at (357, 30) on a:has-text('API')
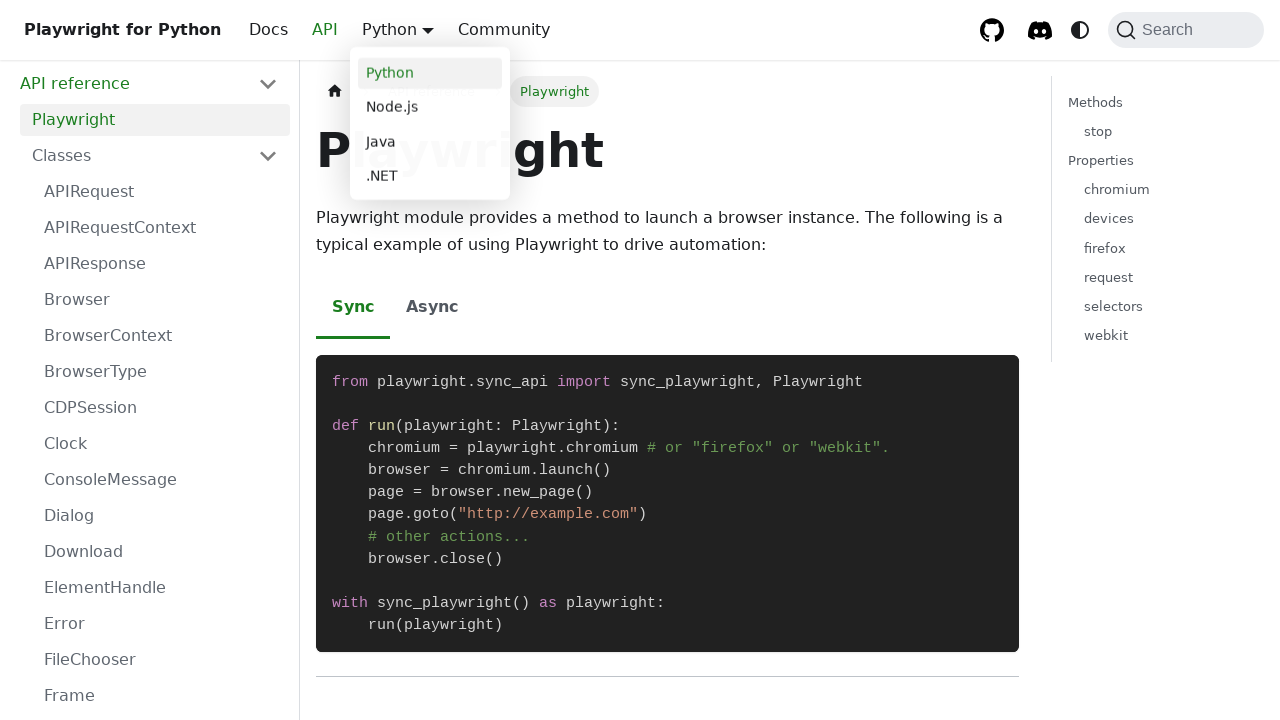

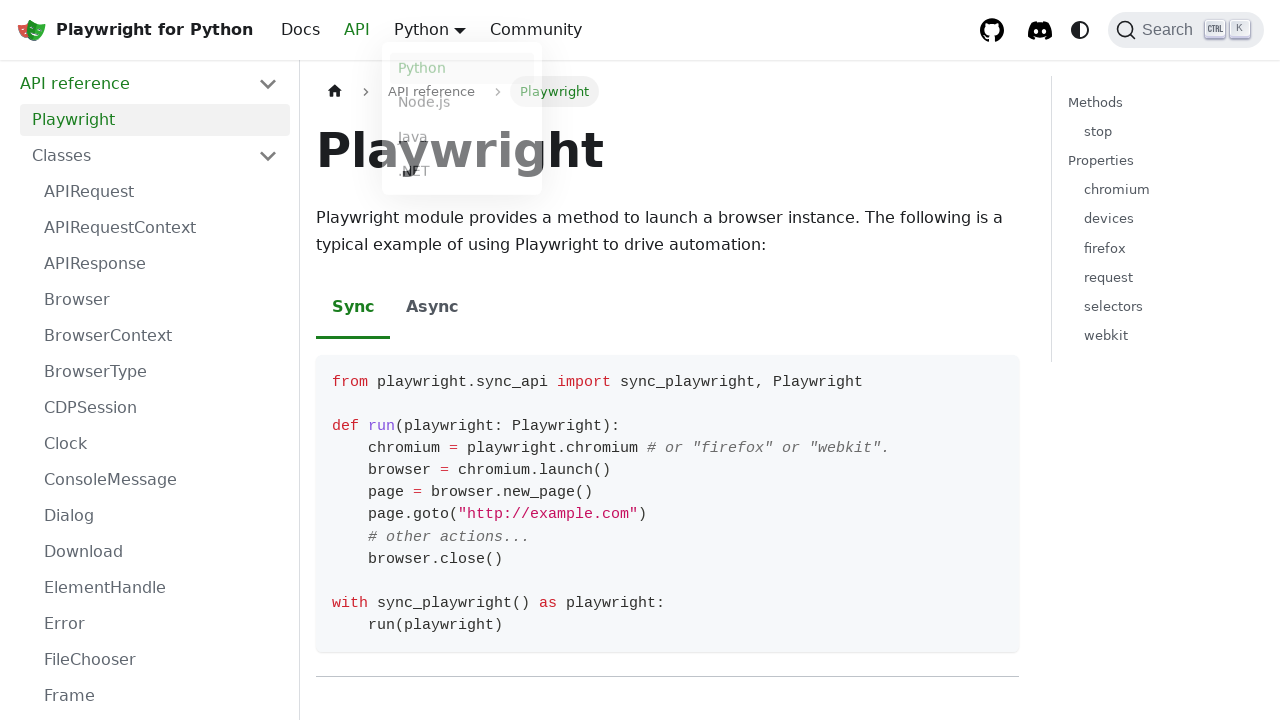